Tests right-click functionality on a click testing website by performing a right mouse button click on a target element

Starting URL: https://cps-check.com/right-button-click-test

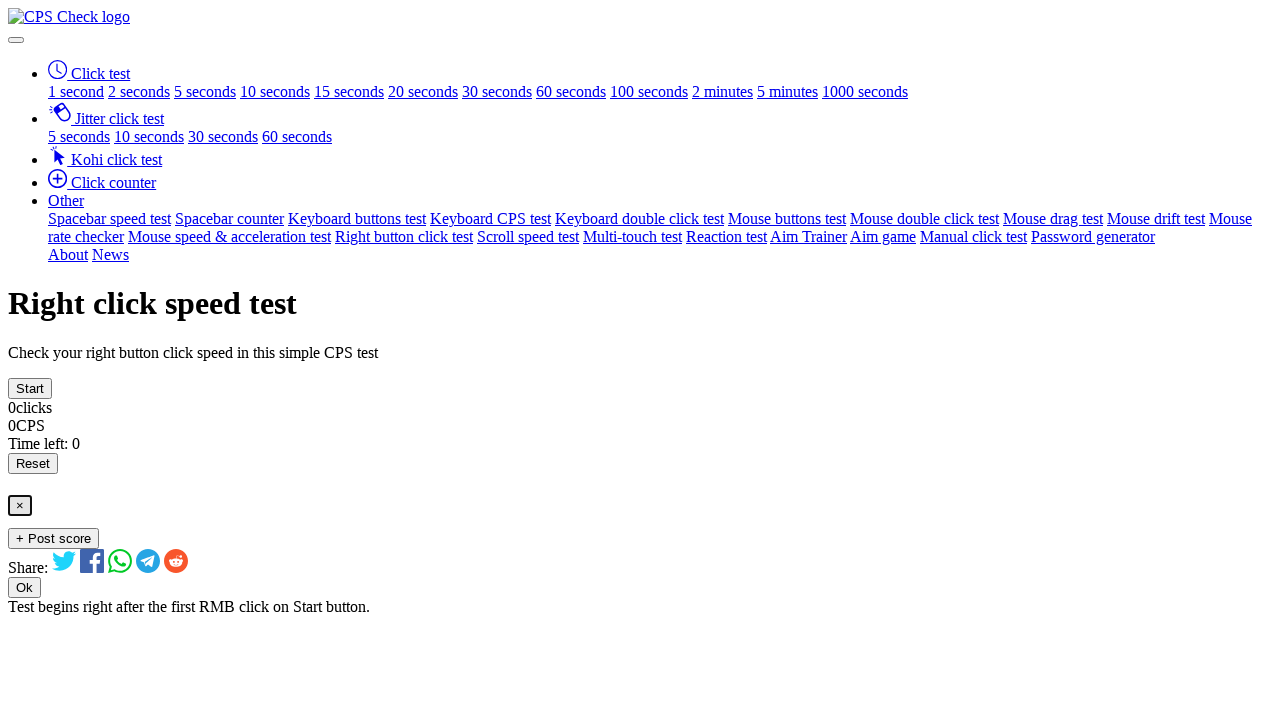

Located the clicker button element
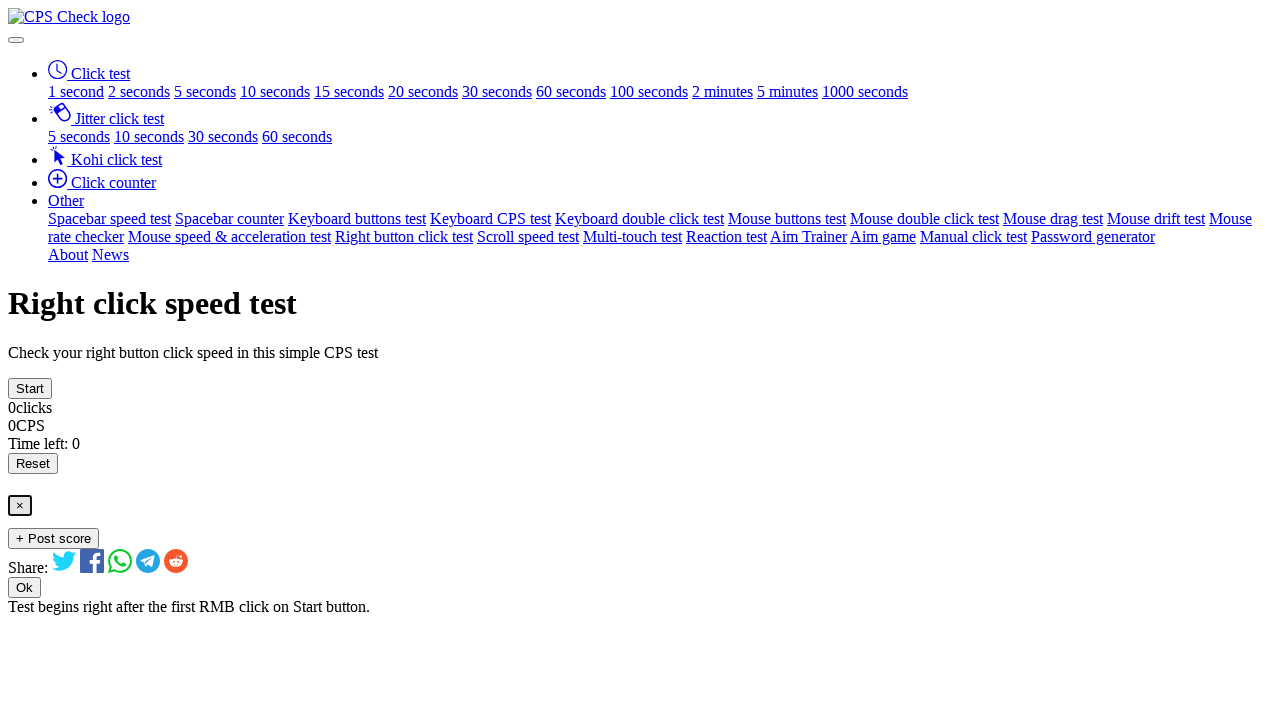

Performed right-click on the clicker button at (30, 388) on #clicker
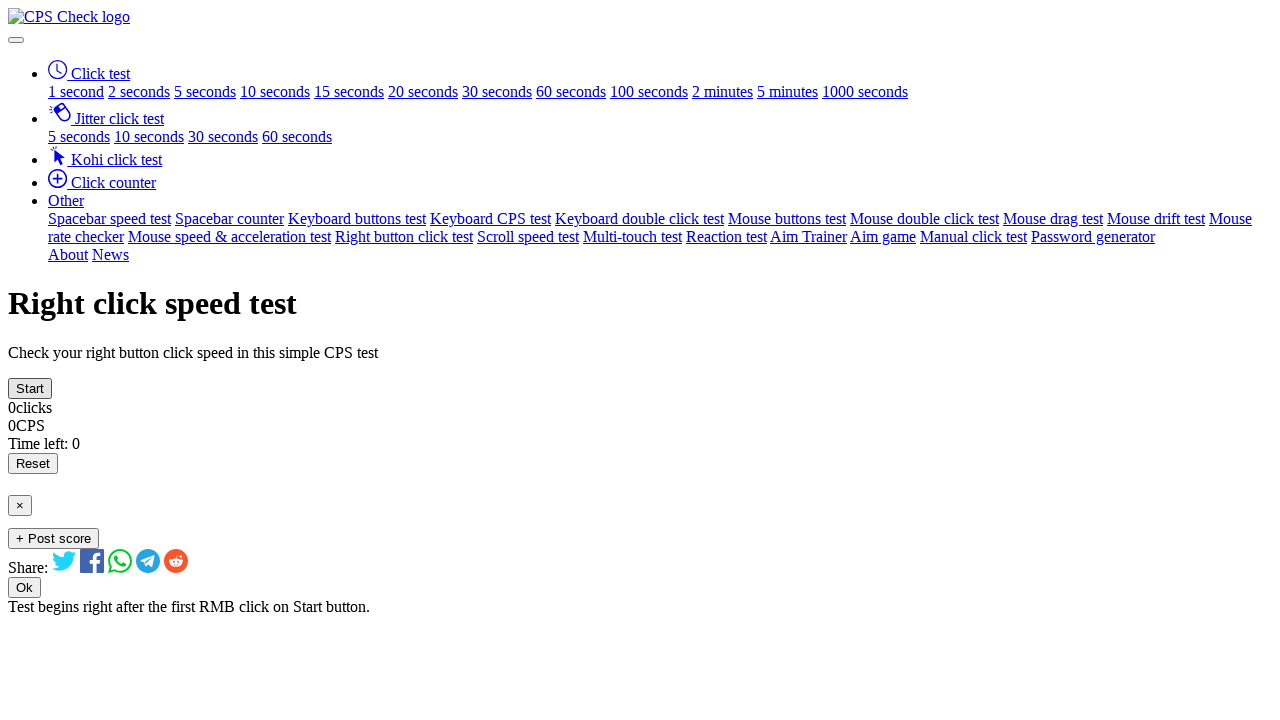

Waited 2 seconds for right-click action to register
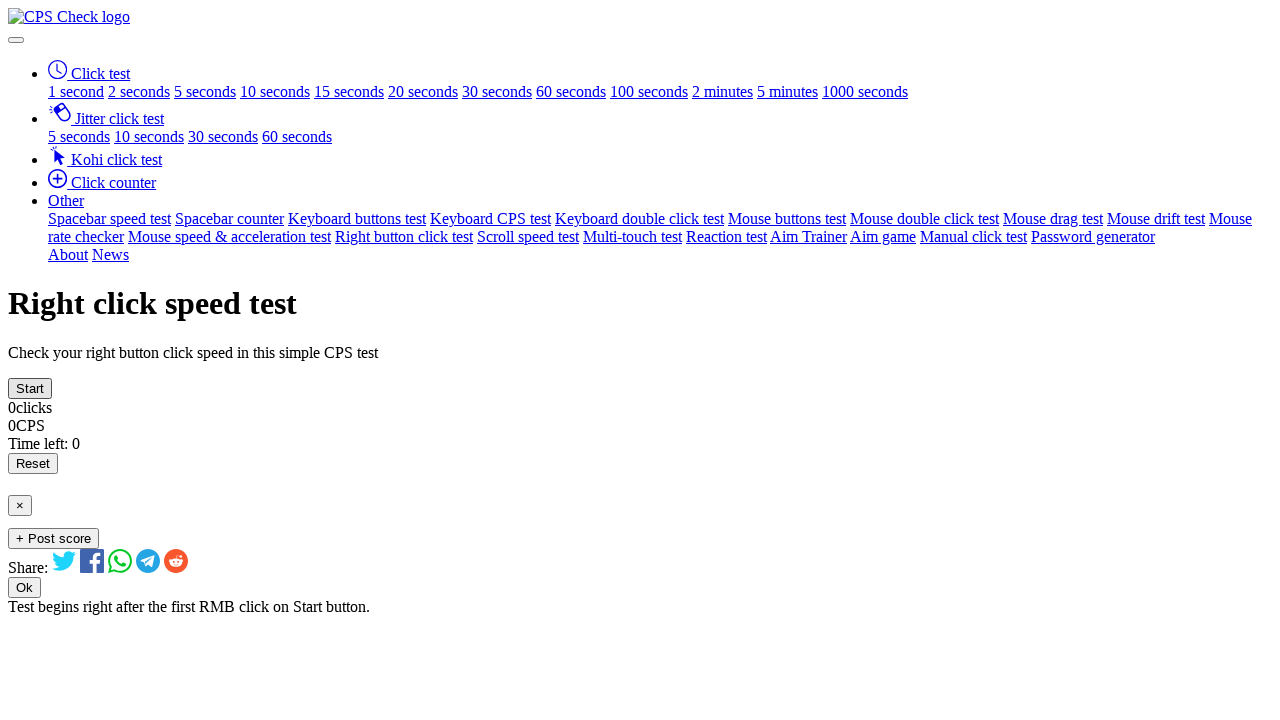

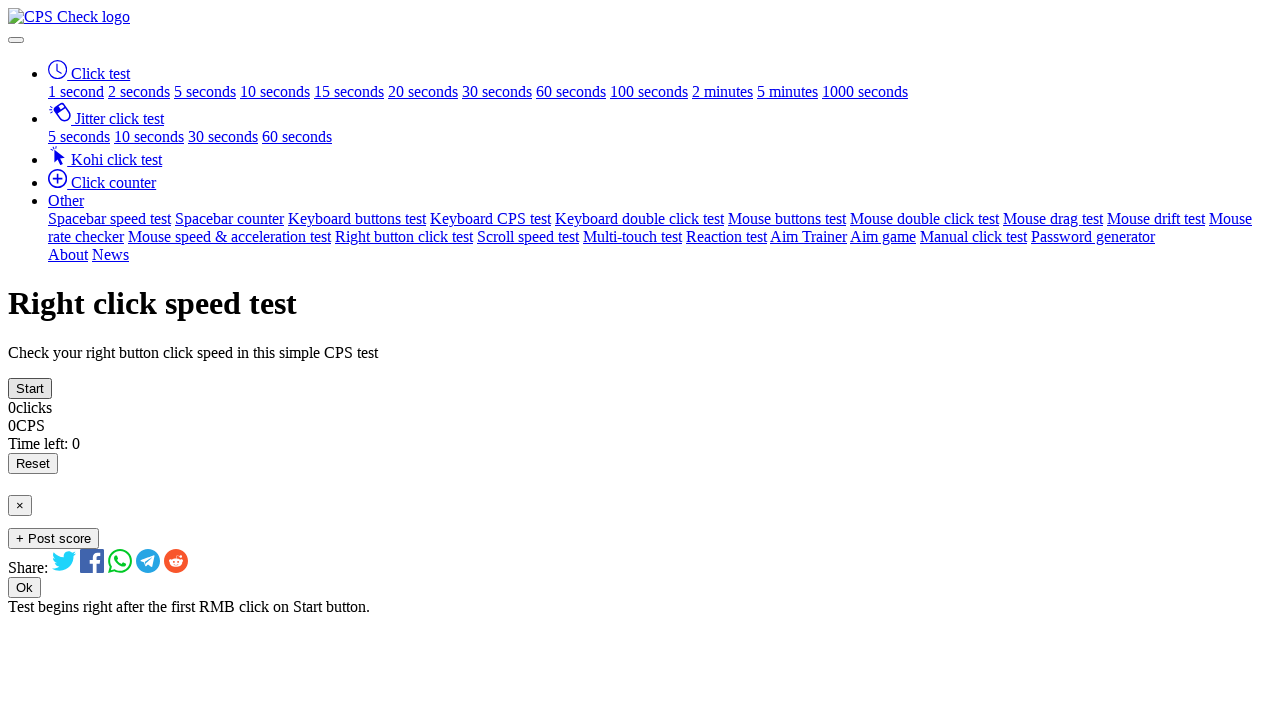